Tests dropdown selection functionality by selecting an option from a skills dropdown using index selection

Starting URL: https://demo.automationtesting.in/Register.html

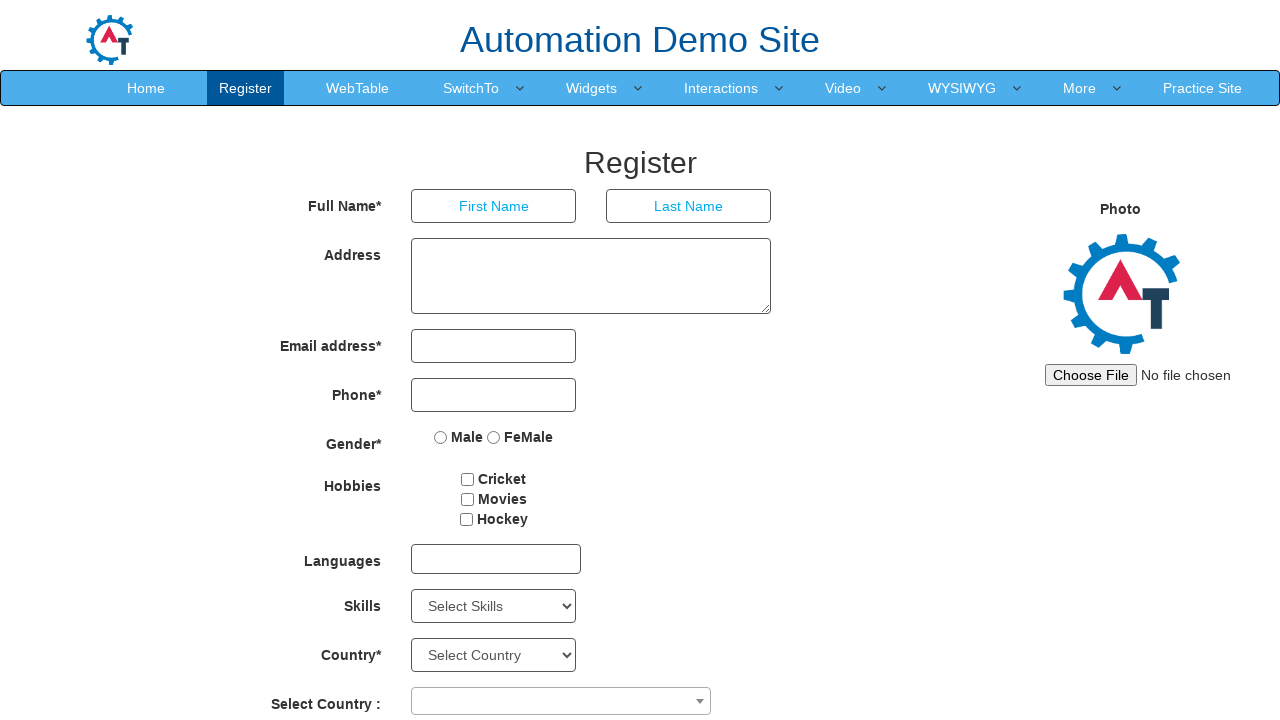

Navigated to registration page
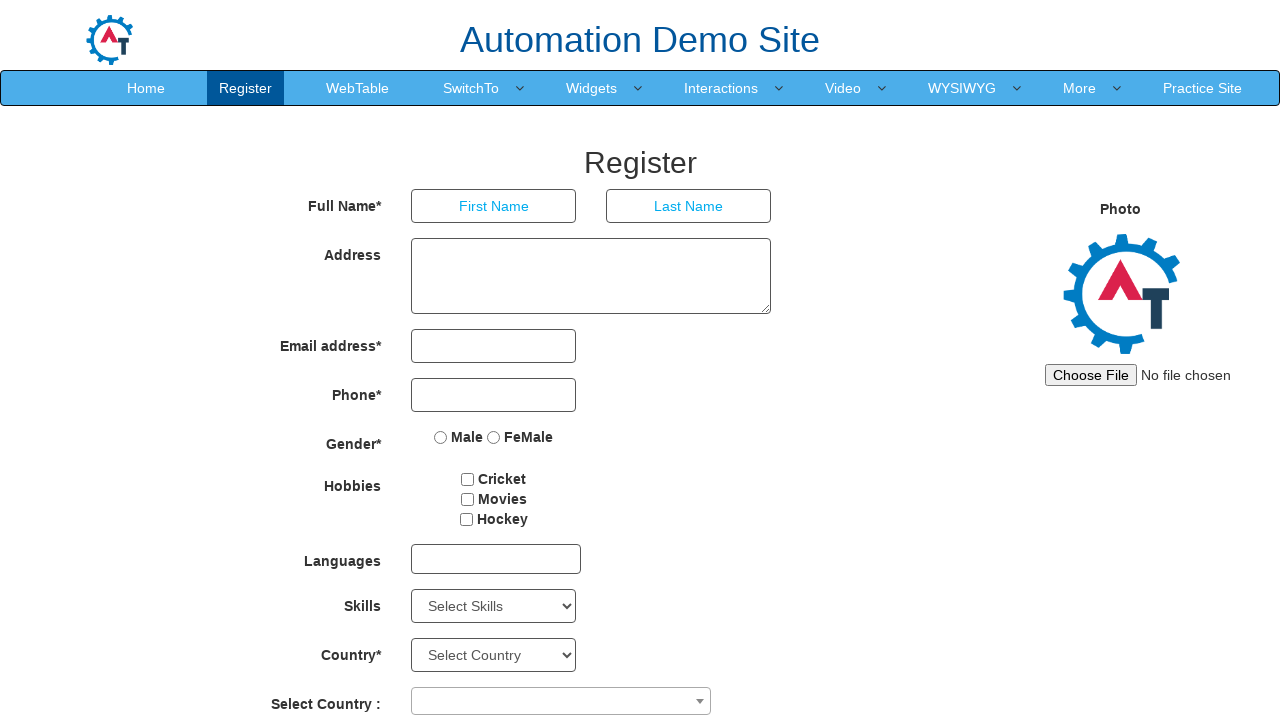

Selected option at index 3 from Skills dropdown on select[ng-model='Skill']
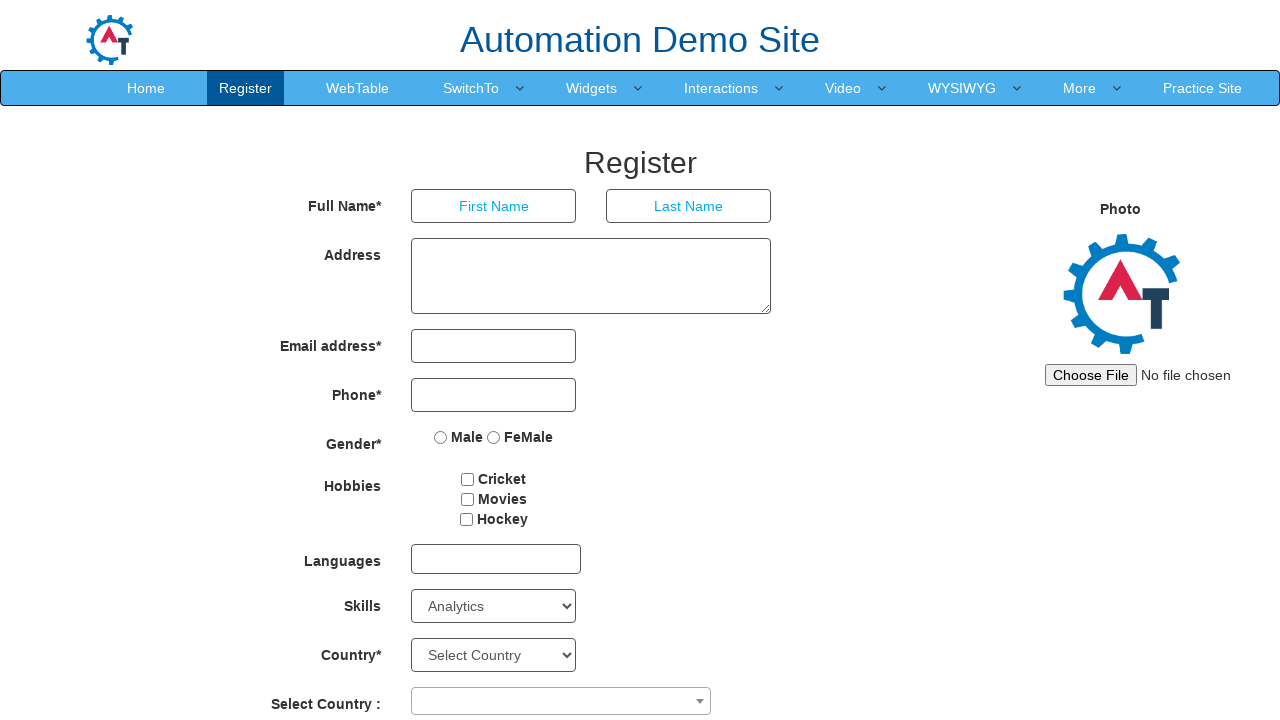

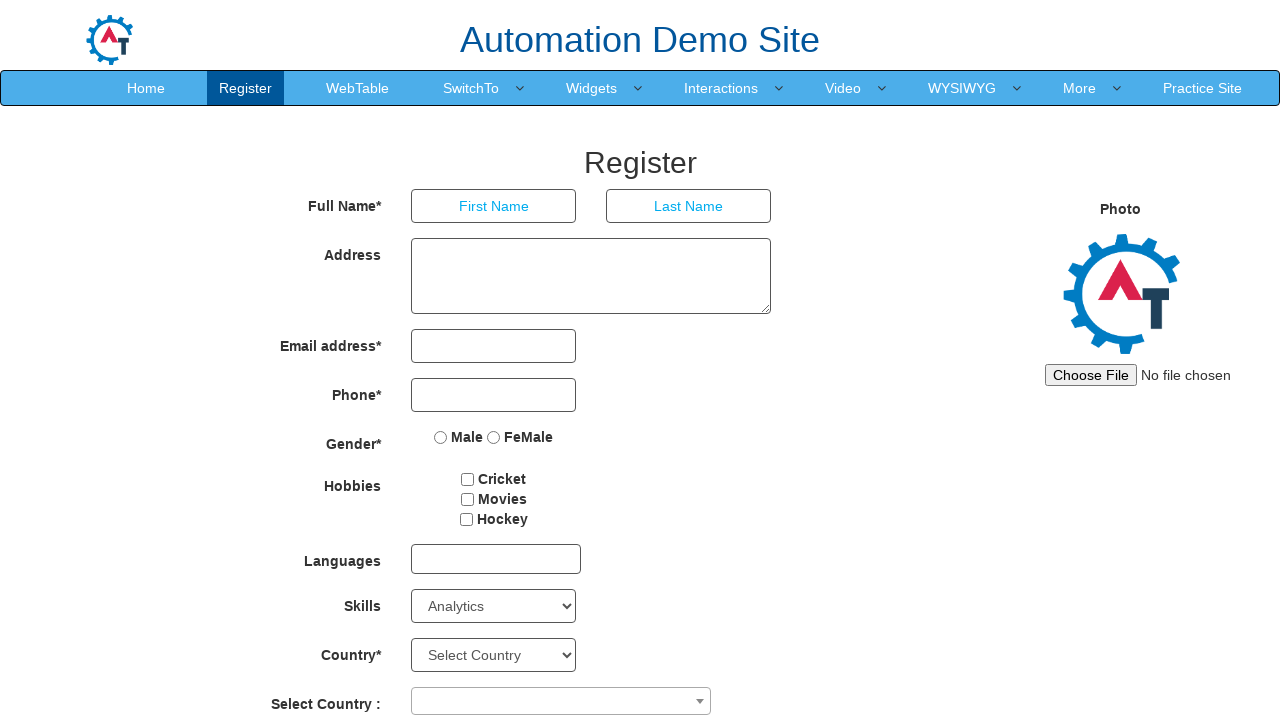